Tests checkbox operations by clicking checkboxes to select and deselect them, verifying their selection state changes

Starting URL: https://kristinek.github.io/site/examples/actions

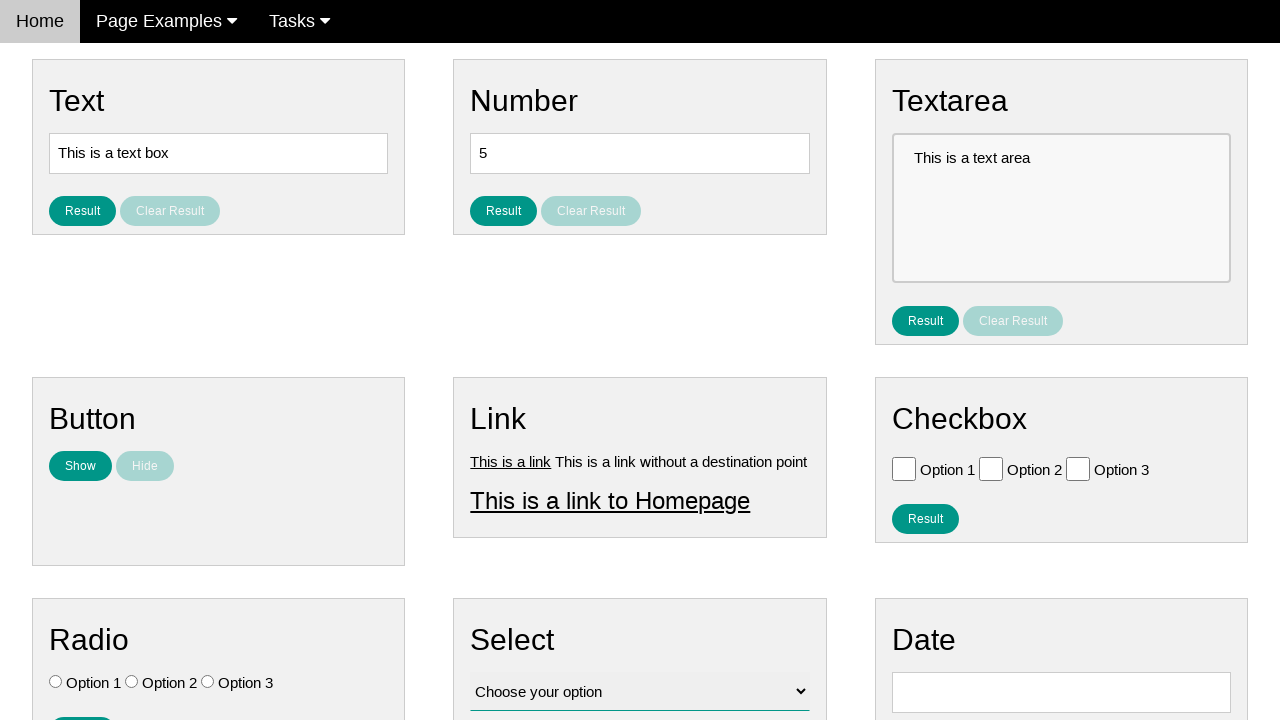

Navigated to checkbox operations test page
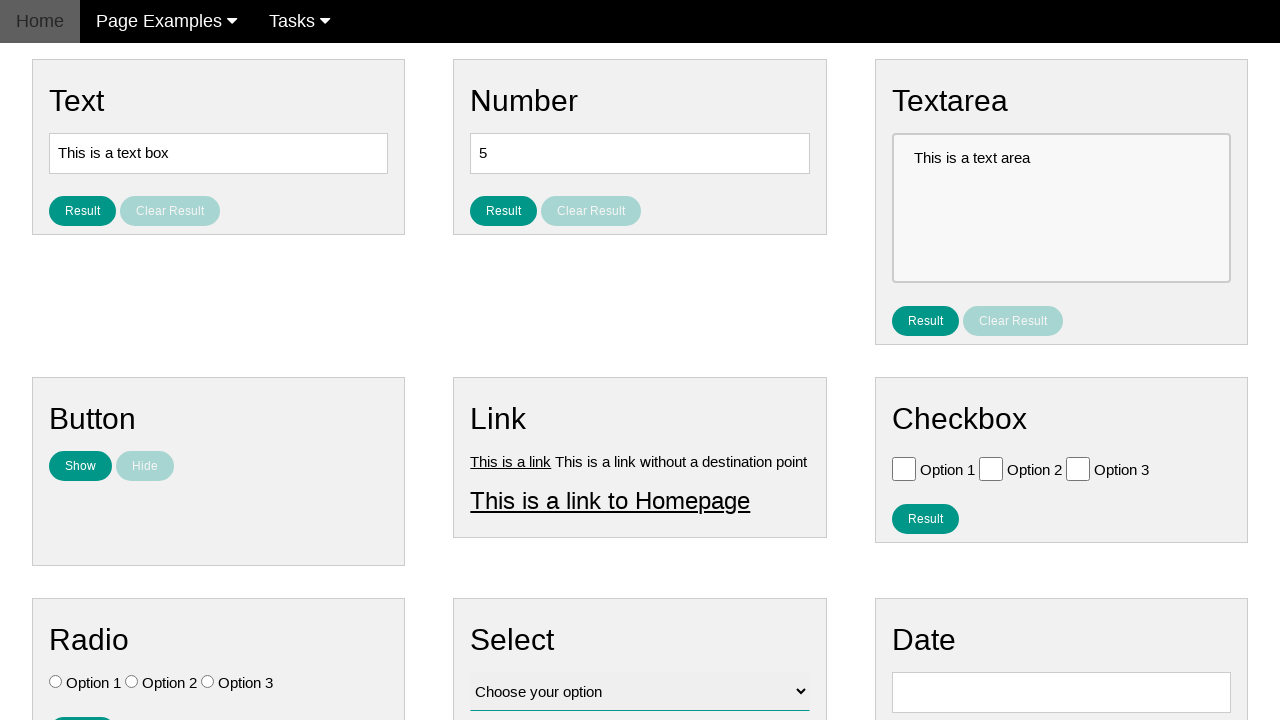

Clicked first checkbox to select it at (904, 468) on input#vfb-6-0
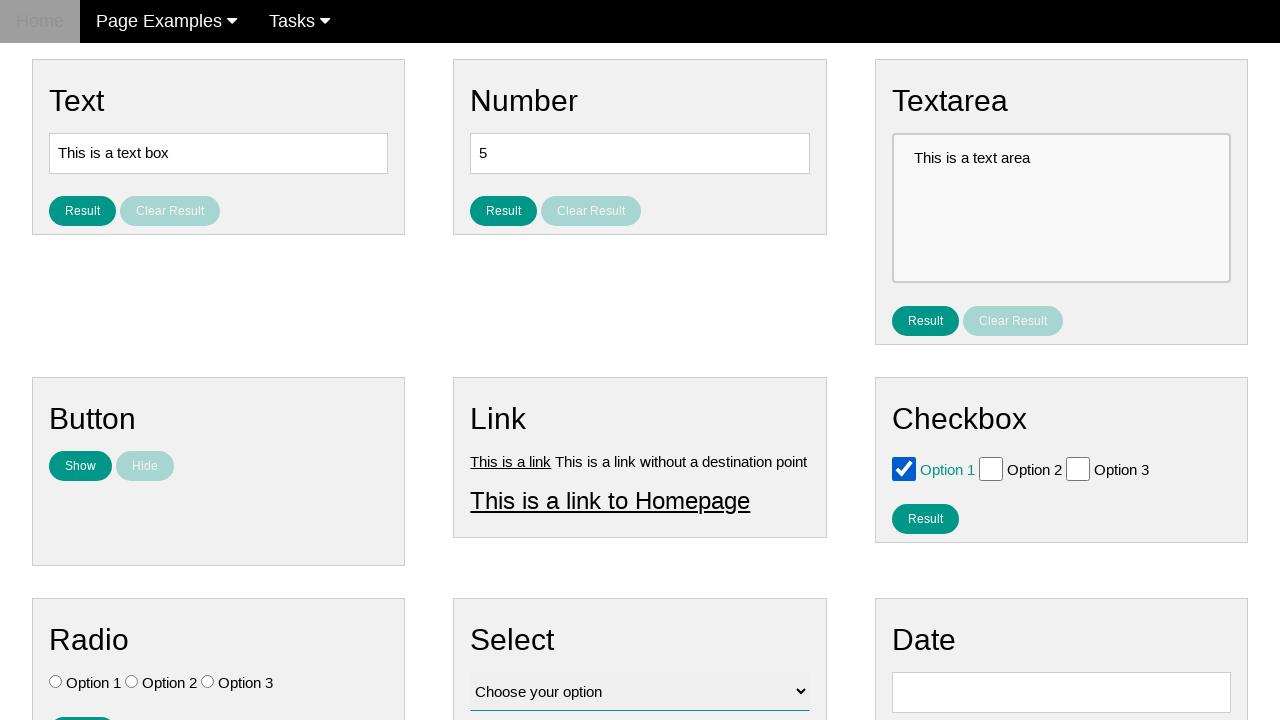

Clicked second checkbox to select it at (991, 468) on input#vfb-6-1
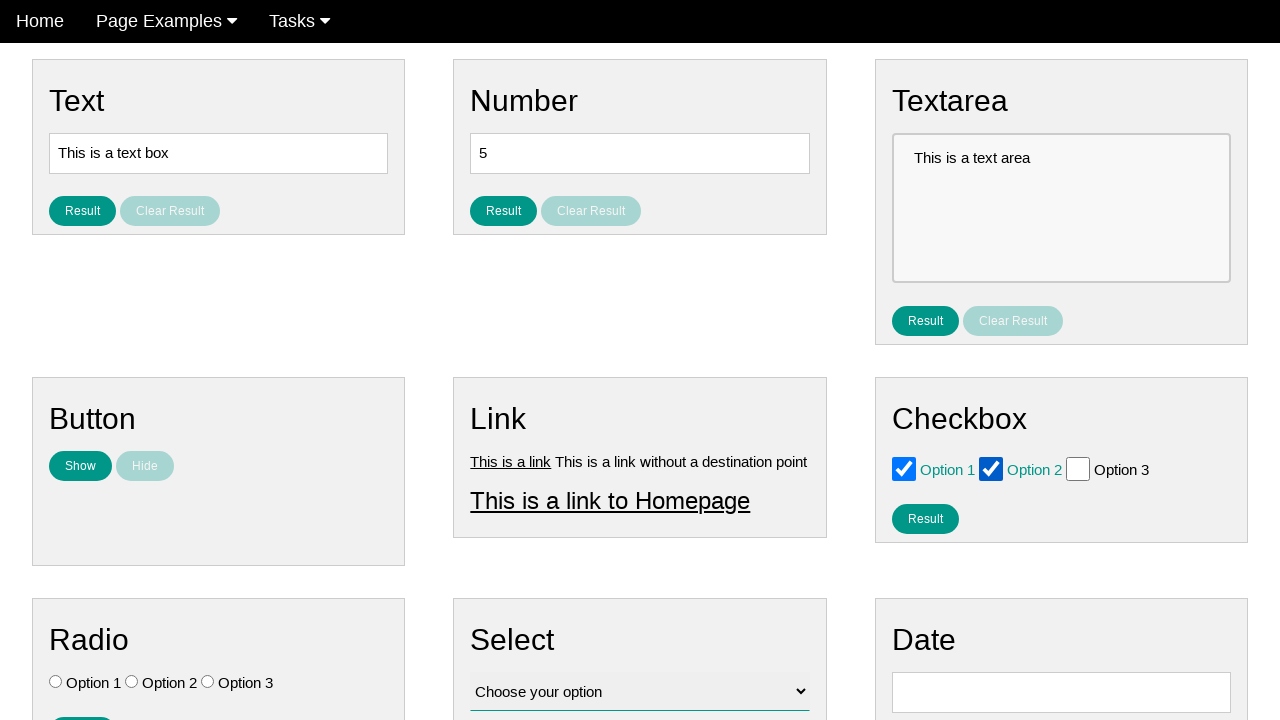

Clicked second checkbox again to deselect it at (991, 468) on input#vfb-6-1
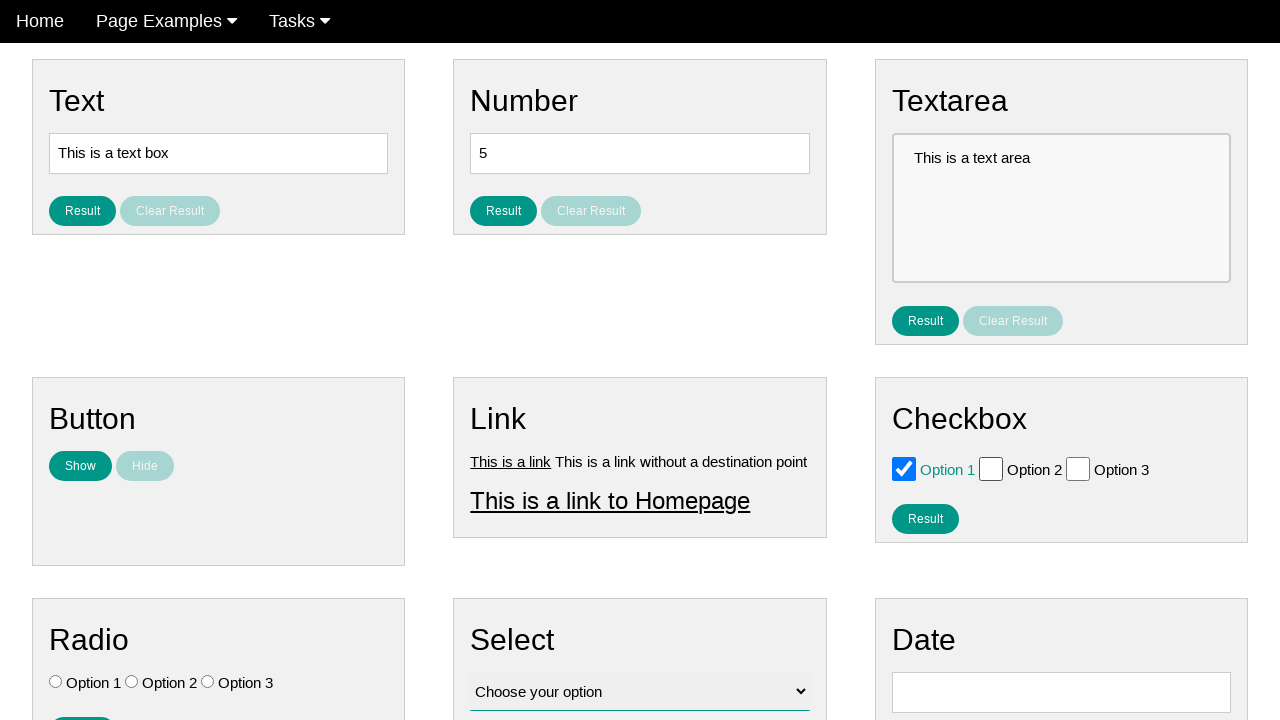

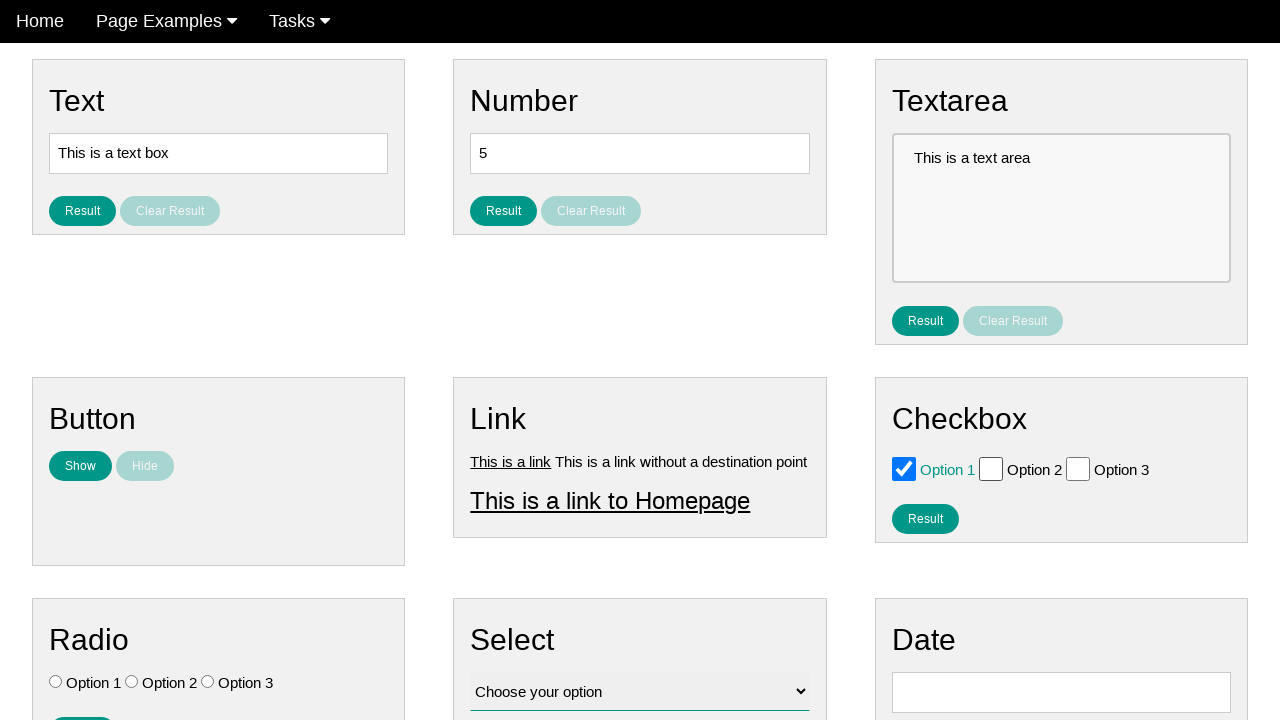